Tests a text box form by filling in full name, email, current address, and permanent address fields, then submitting and verifying the results are displayed correctly.

Starting URL: https://demoqa.com/text-box

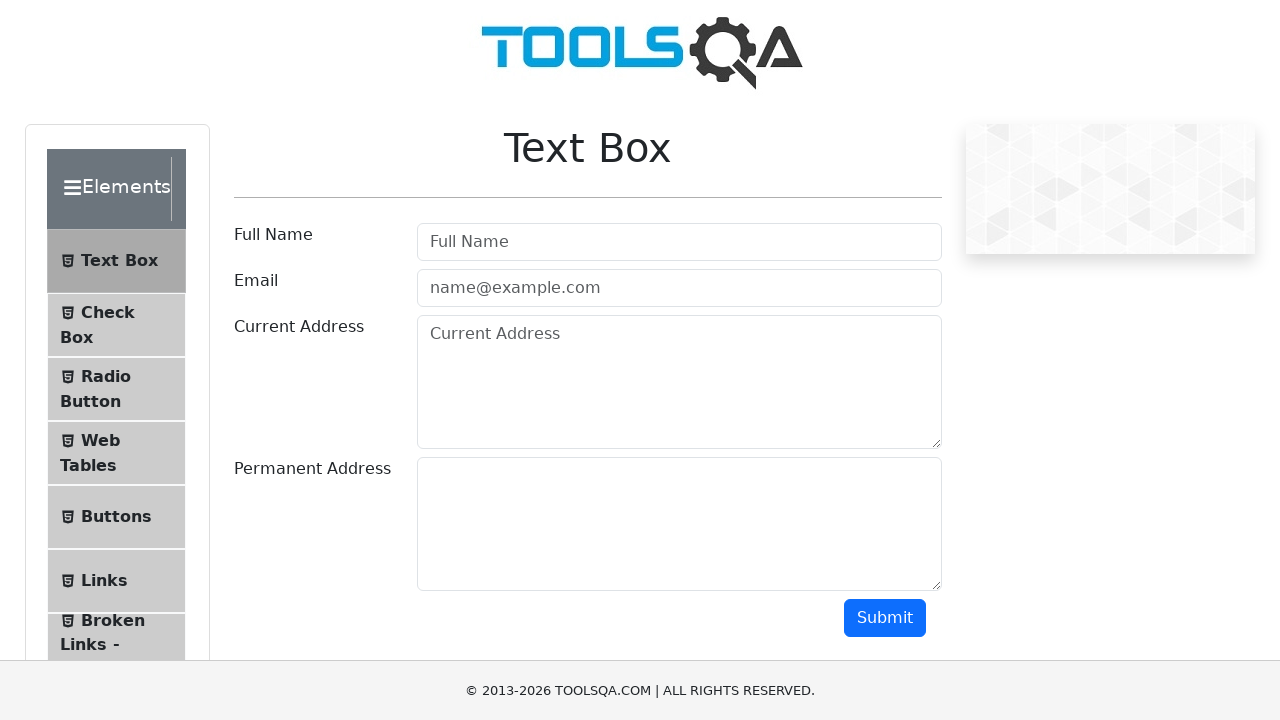

Removed footer element
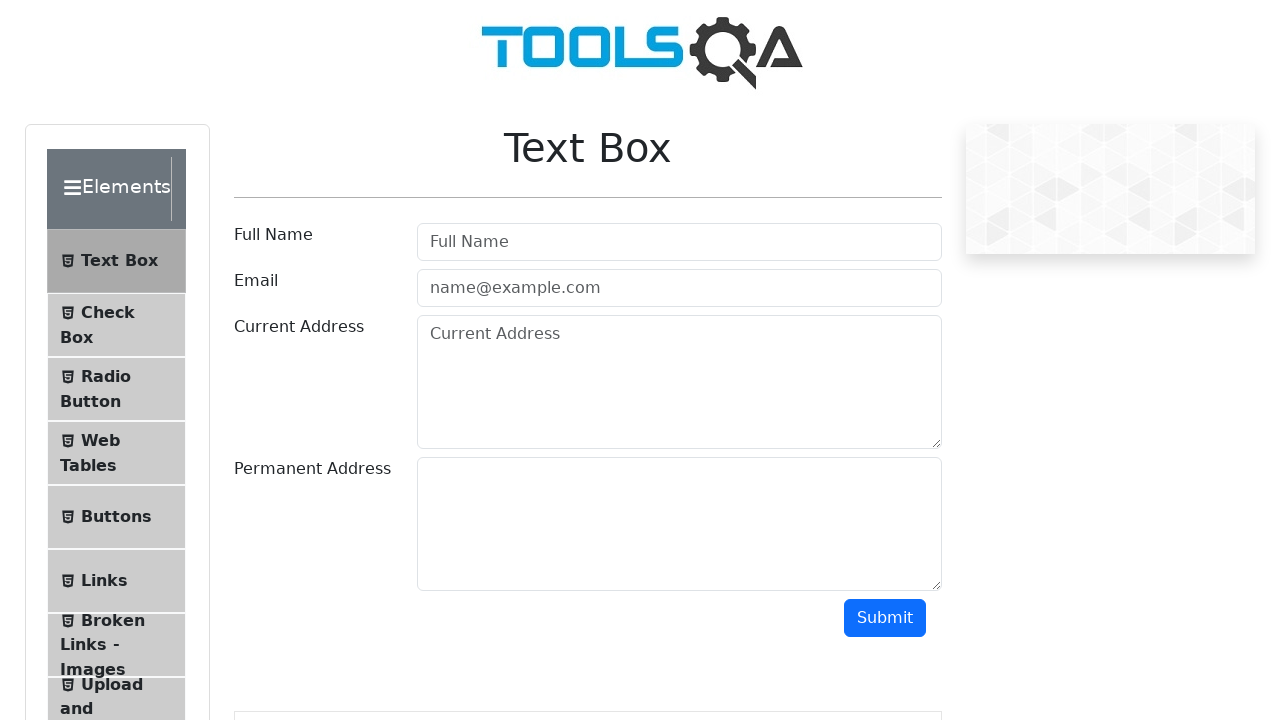

Removed fixed banner element
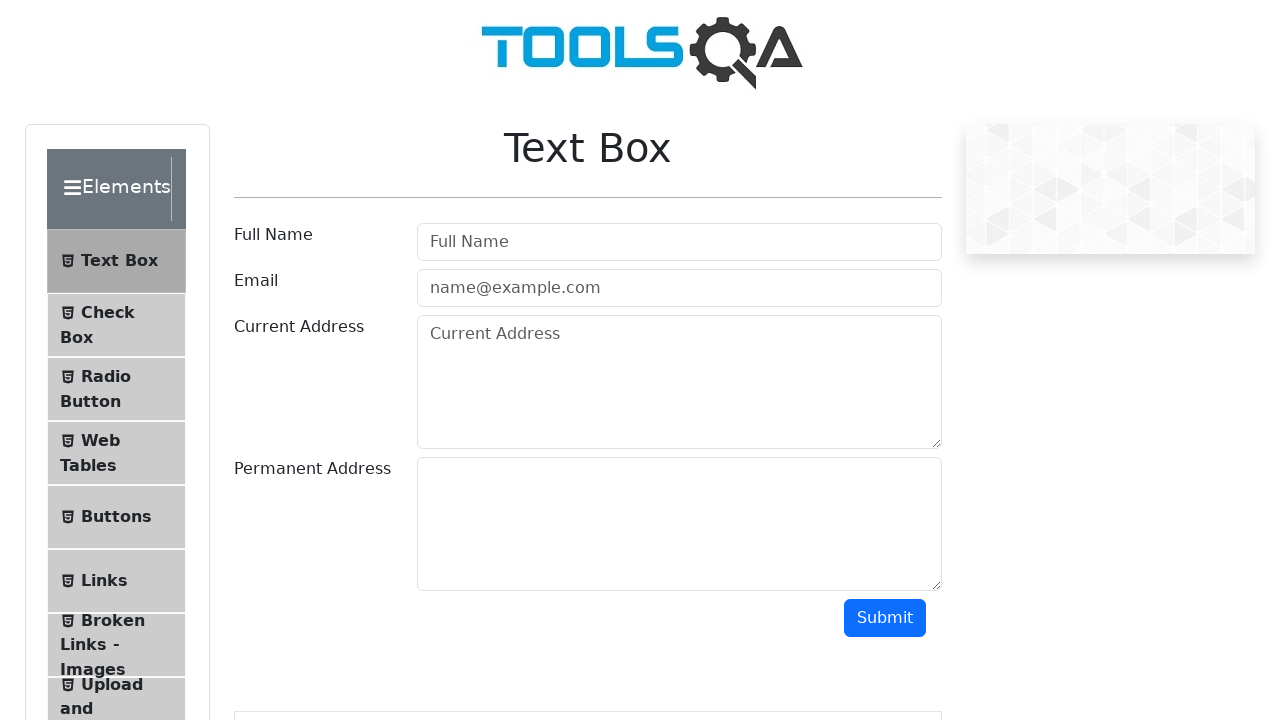

Filled Full Name field with 'Anton Bukhvalau' on input#userName
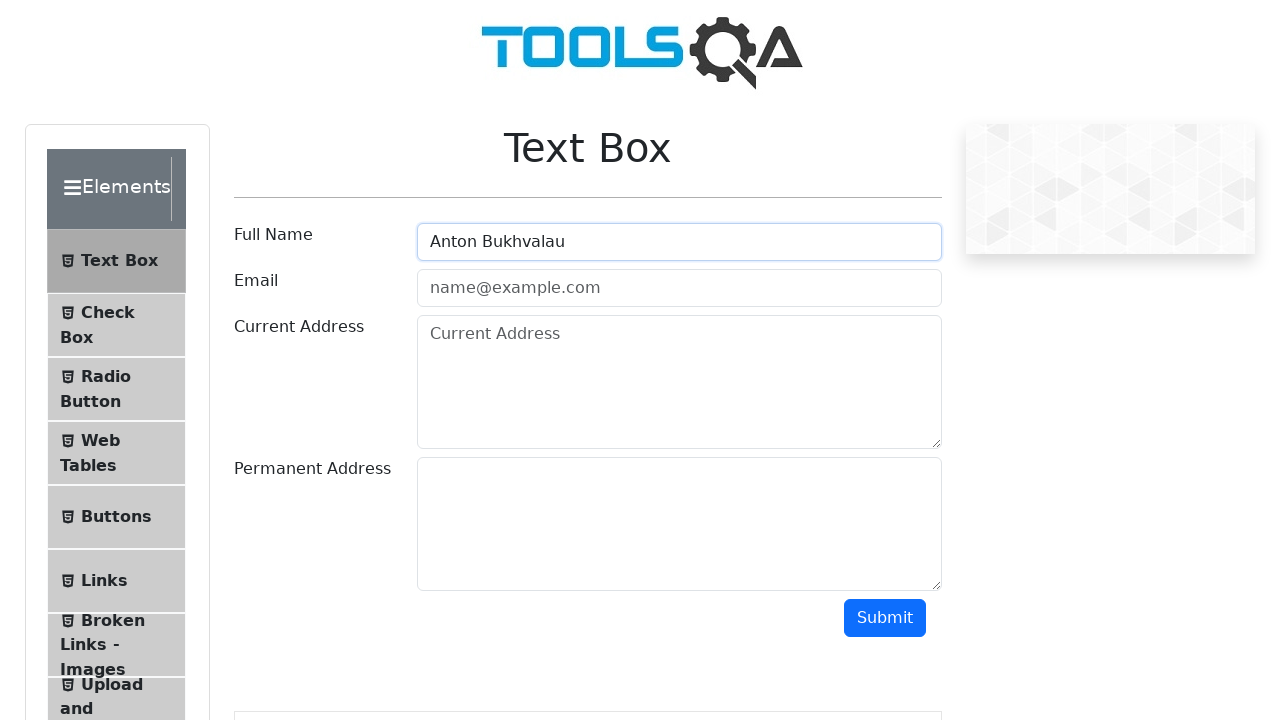

Filled Email field with 'test@exsample.com' on input[placeholder='name@example.com']
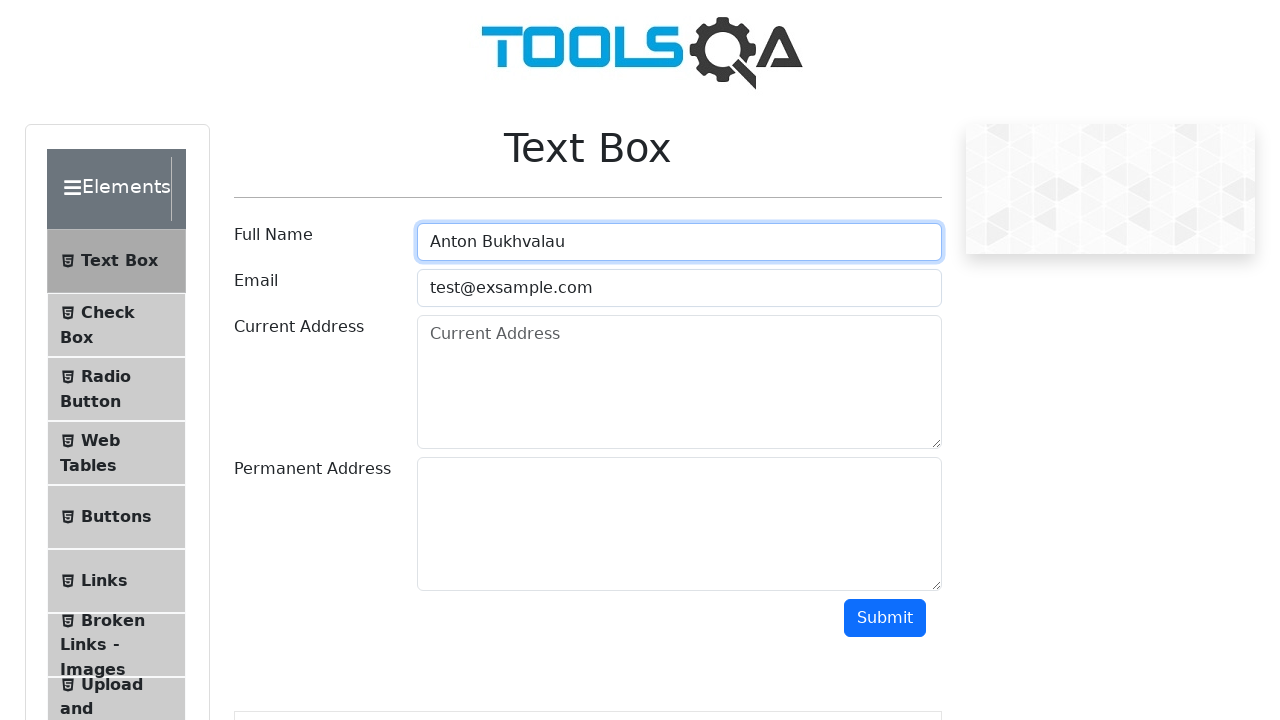

Filled Current Address field with 'Poland, Lodz' on textarea[placeholder='Current Address']
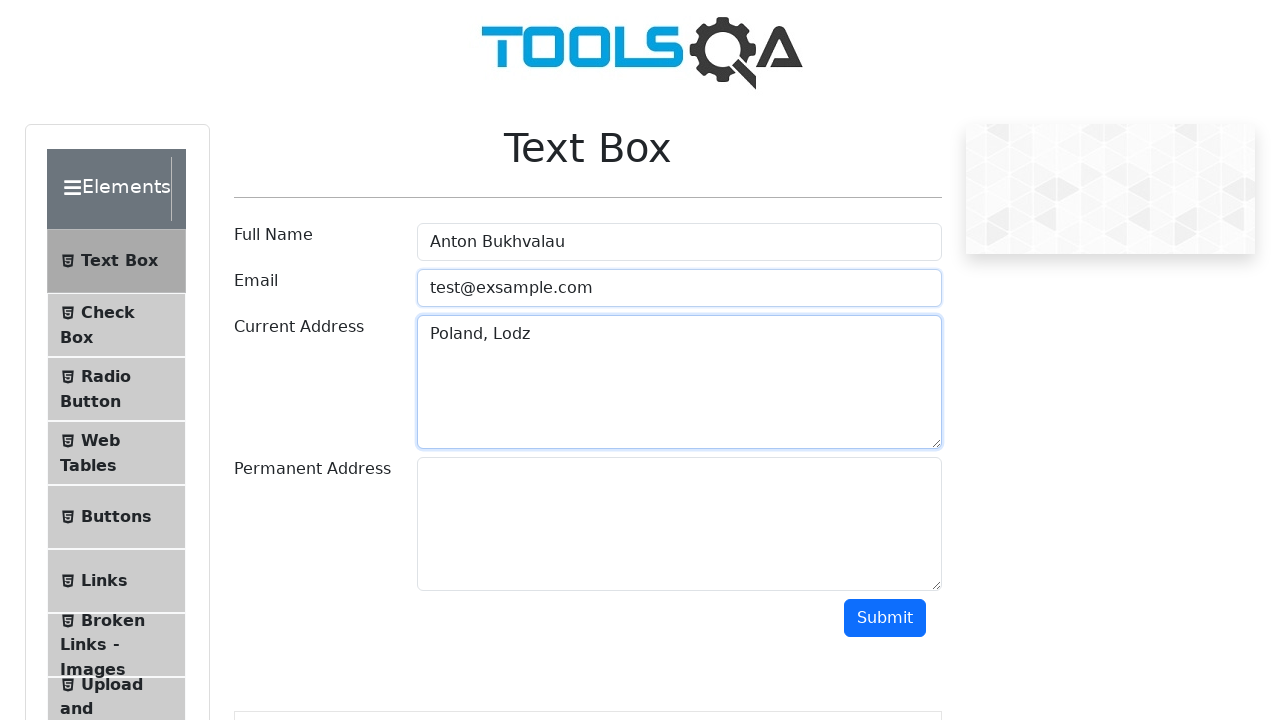

Filled Permanent Address field with 'Poland, Lodz' on textarea#permanentAddress
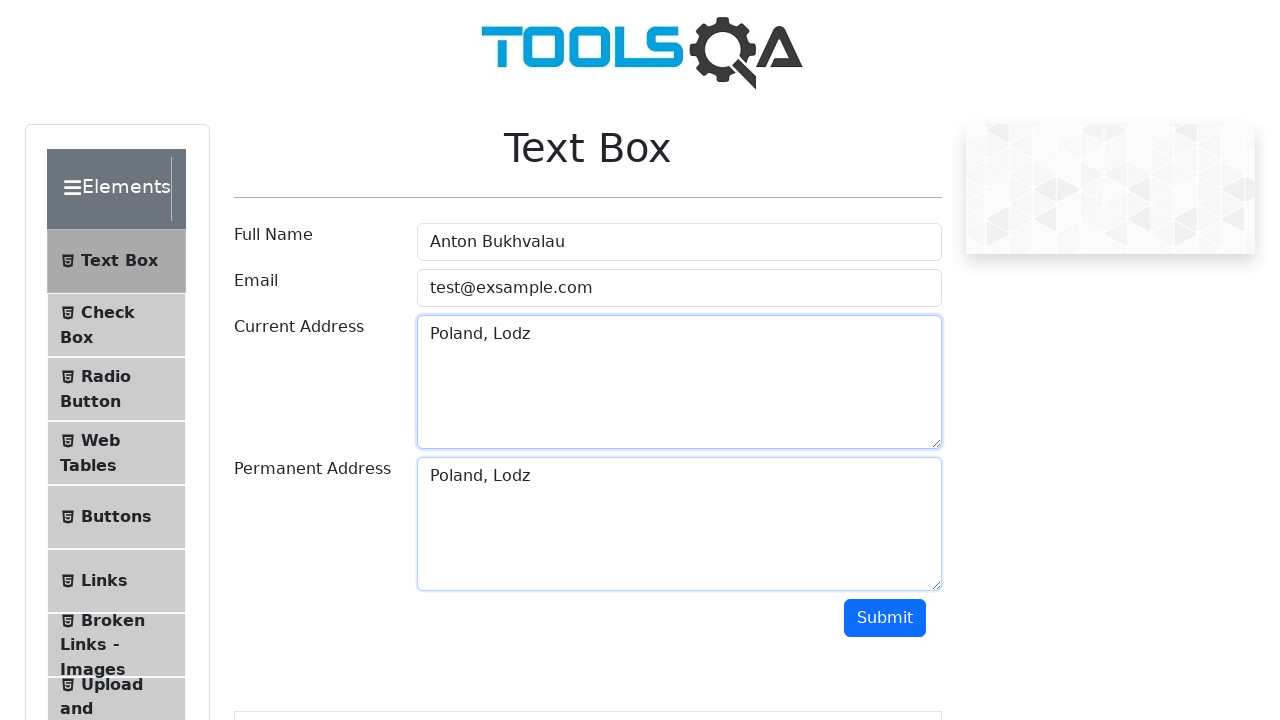

Clicked Submit button at (885, 618) on #submit
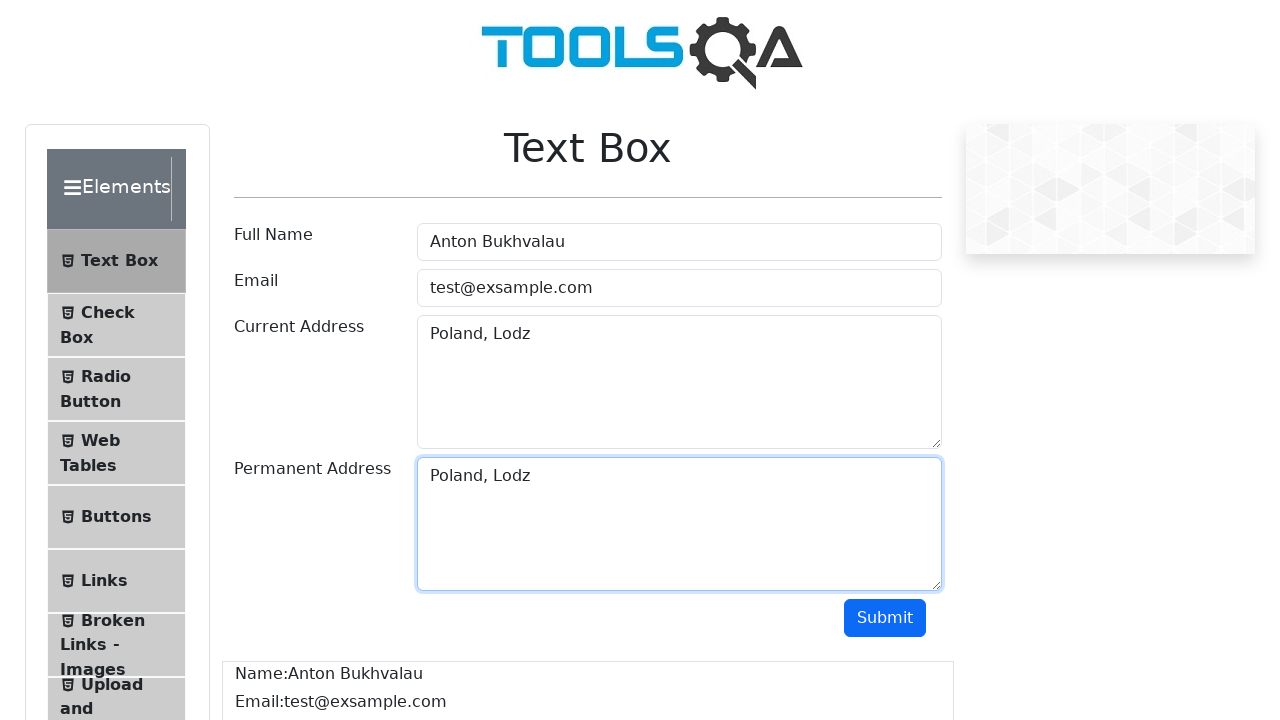

Output results displayed and verified
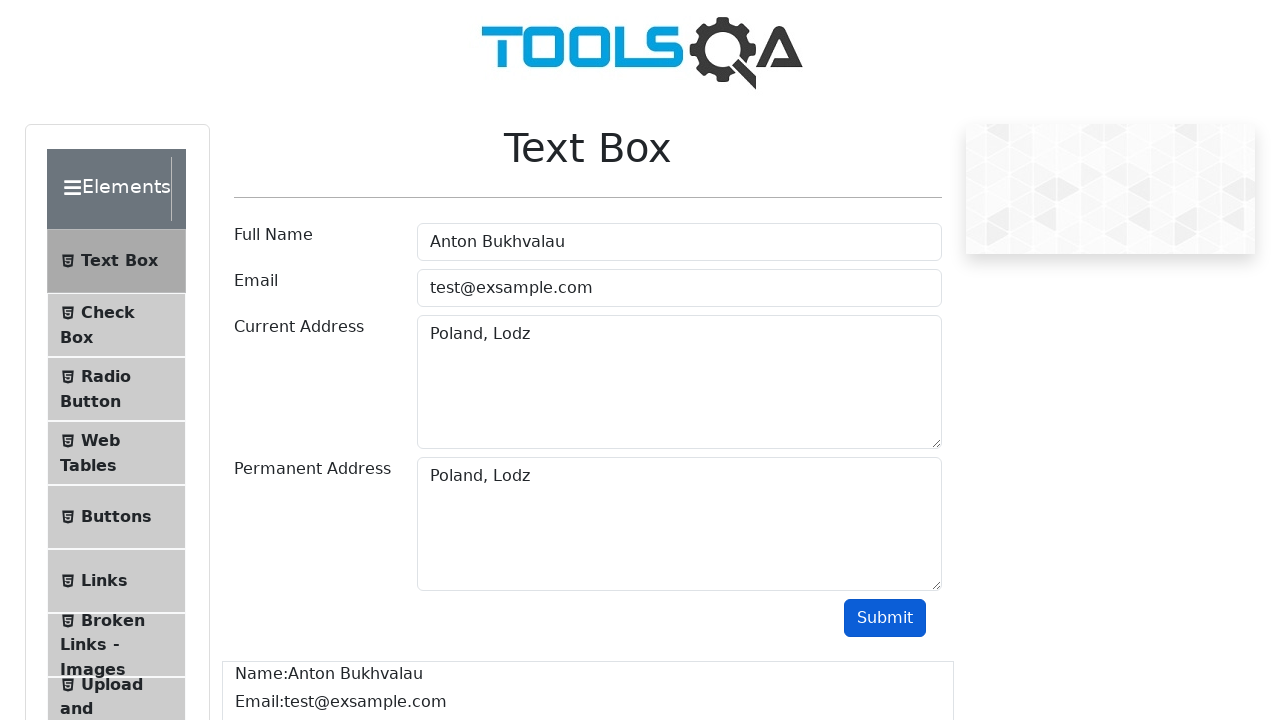

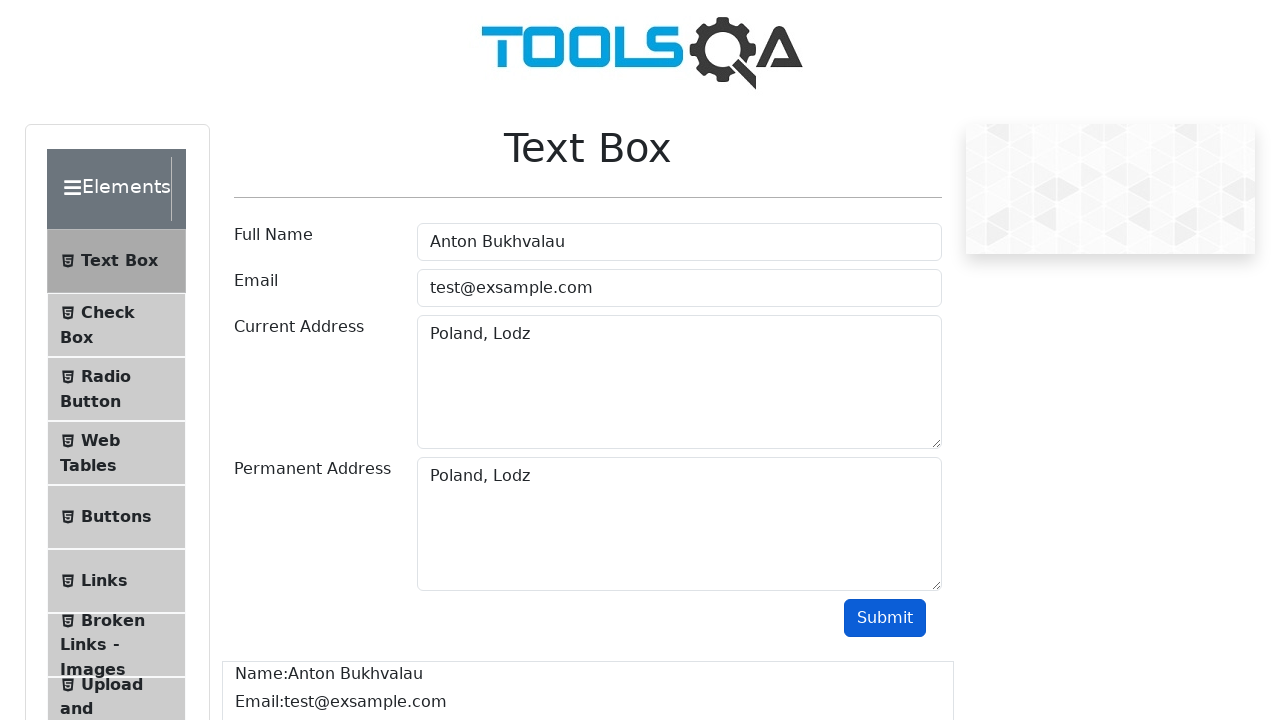